Tests XPath navigation by locating sibling and parent elements in the page header and retrieving their text content

Starting URL: https://rahulshettyacademy.com/AutomationPractice/

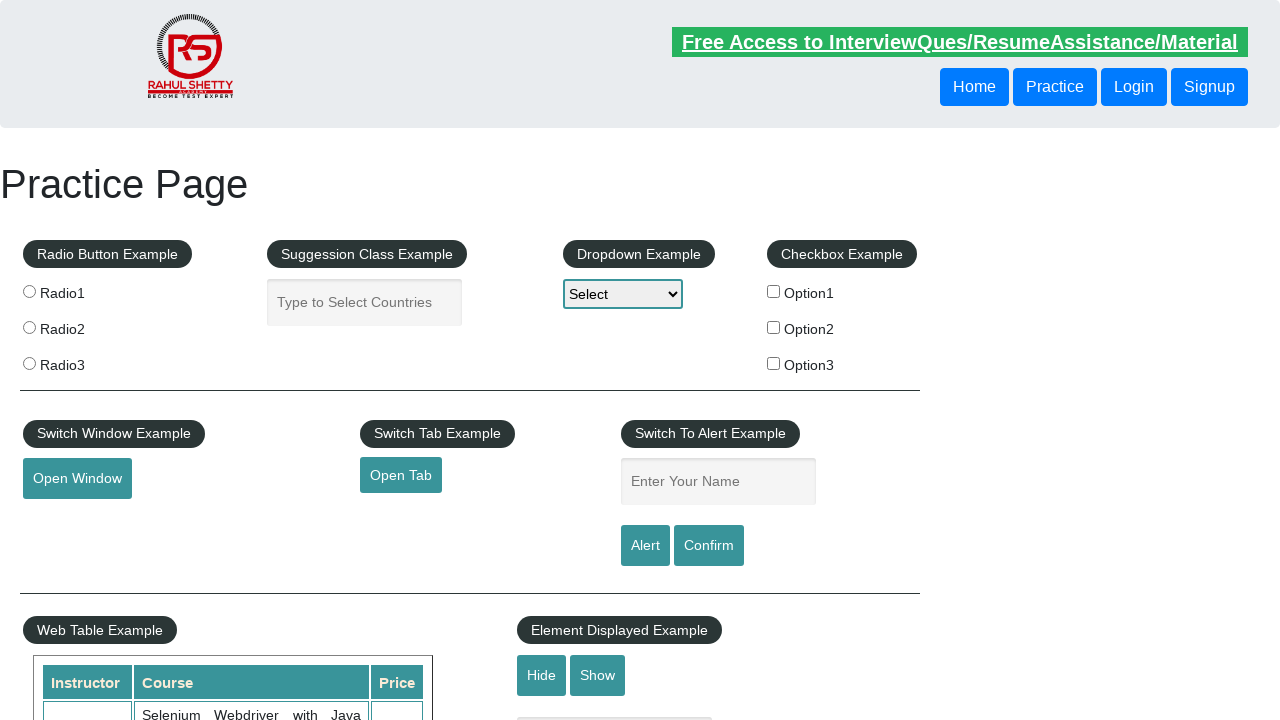

Navigated to AutomationPractice page
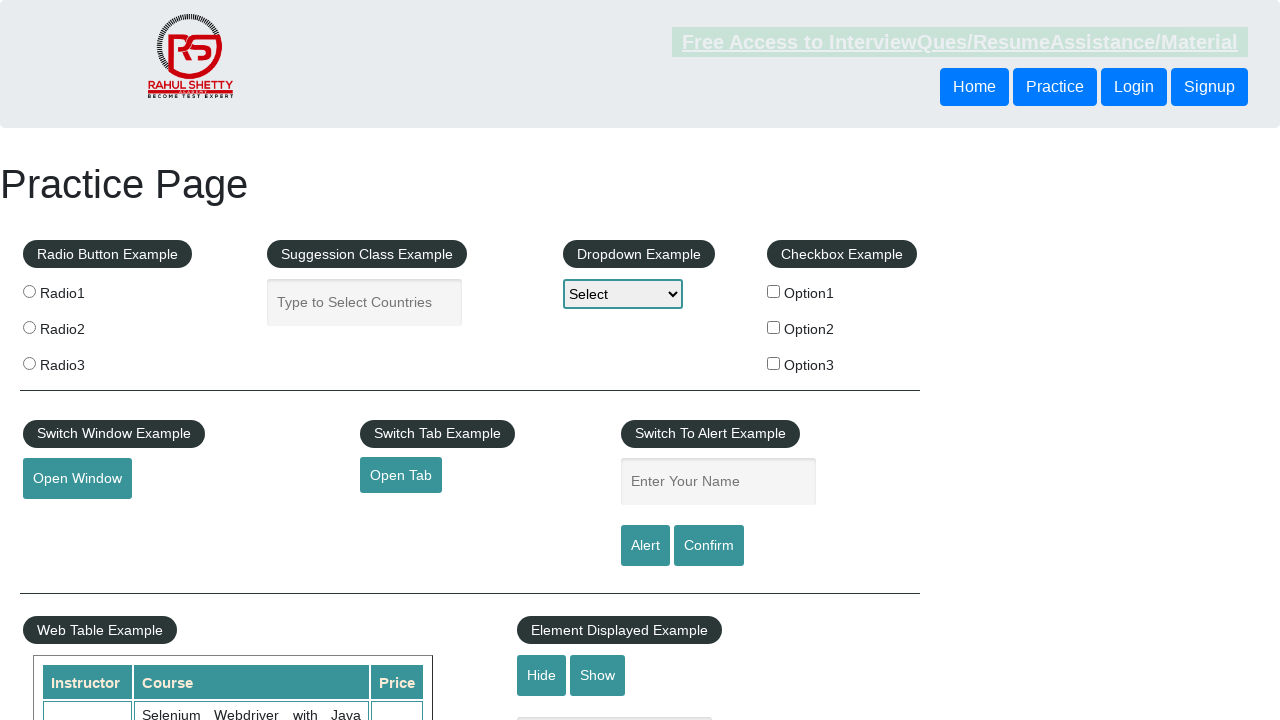

Located sibling element using XPath and retrieved text content
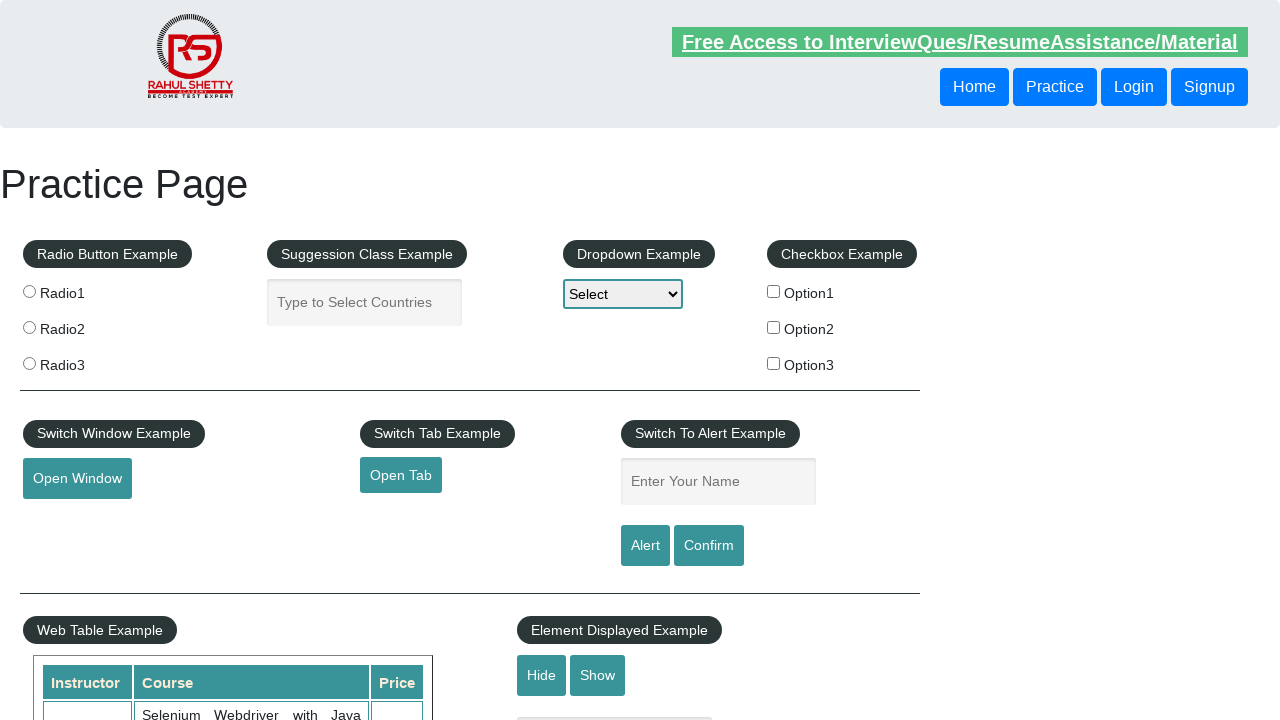

Printed sibling text: Login
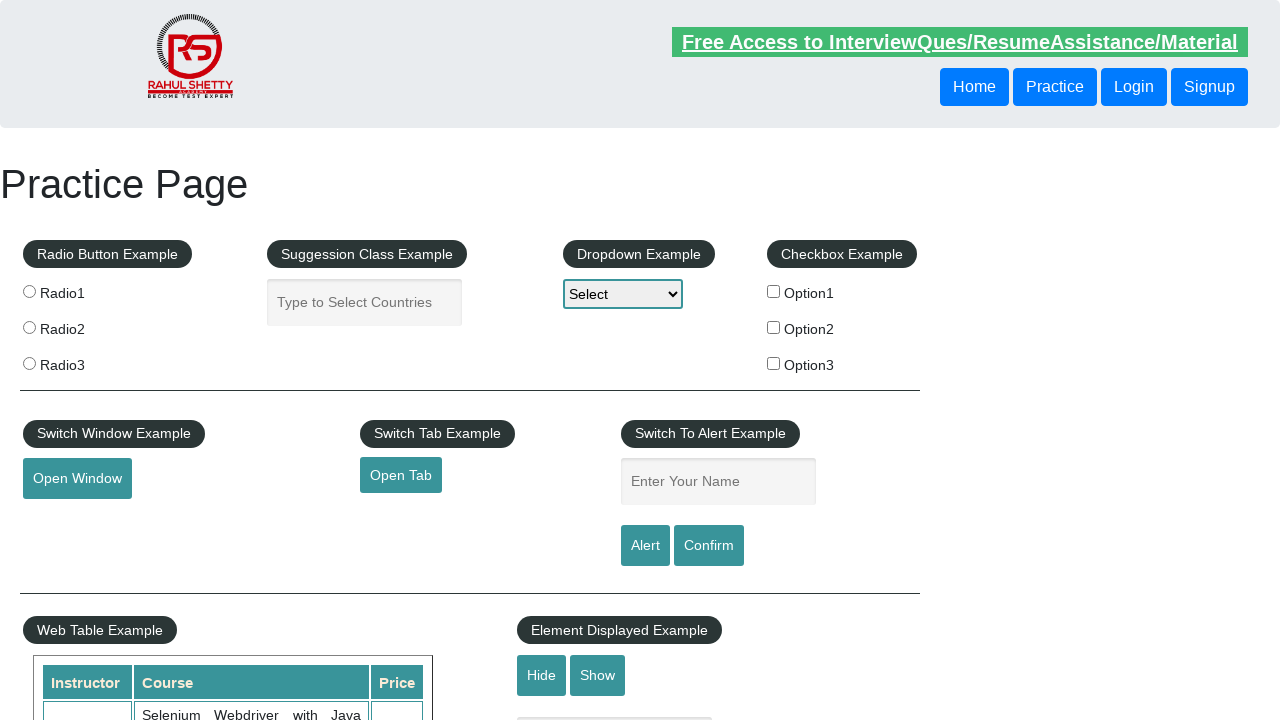

Navigated to parent element and located third button child using XPath
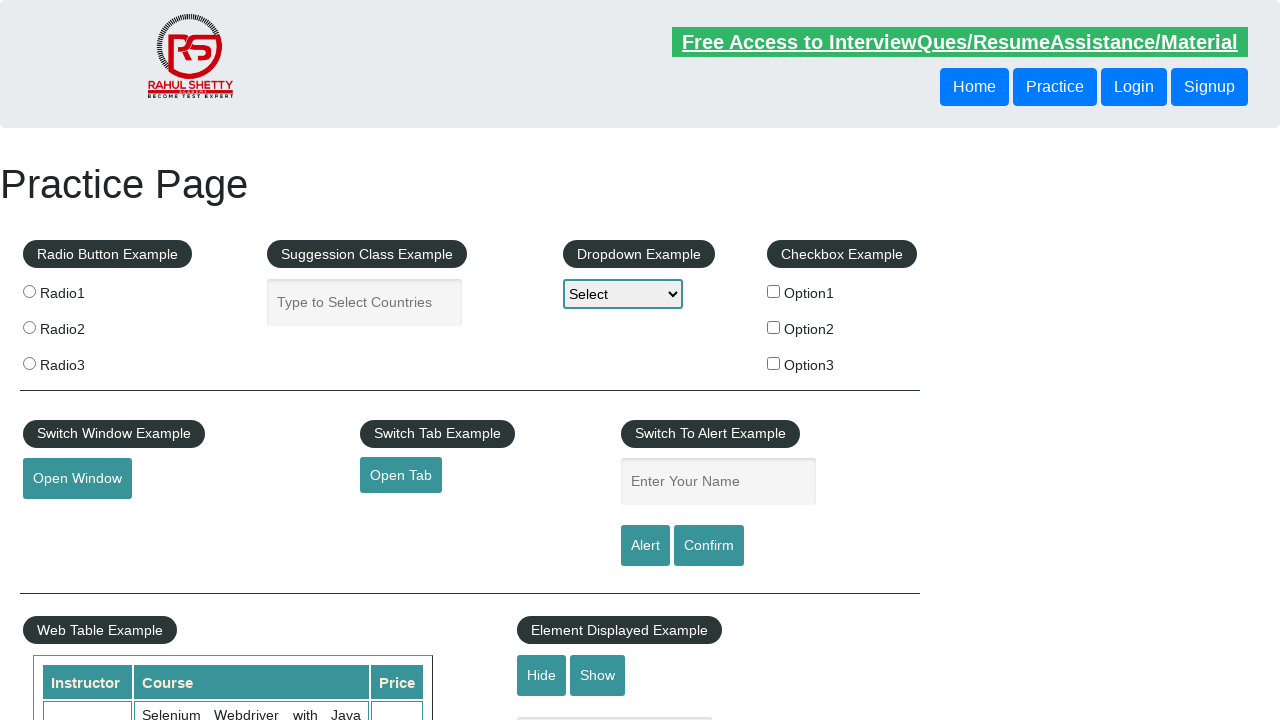

Printed parent child text: Signup
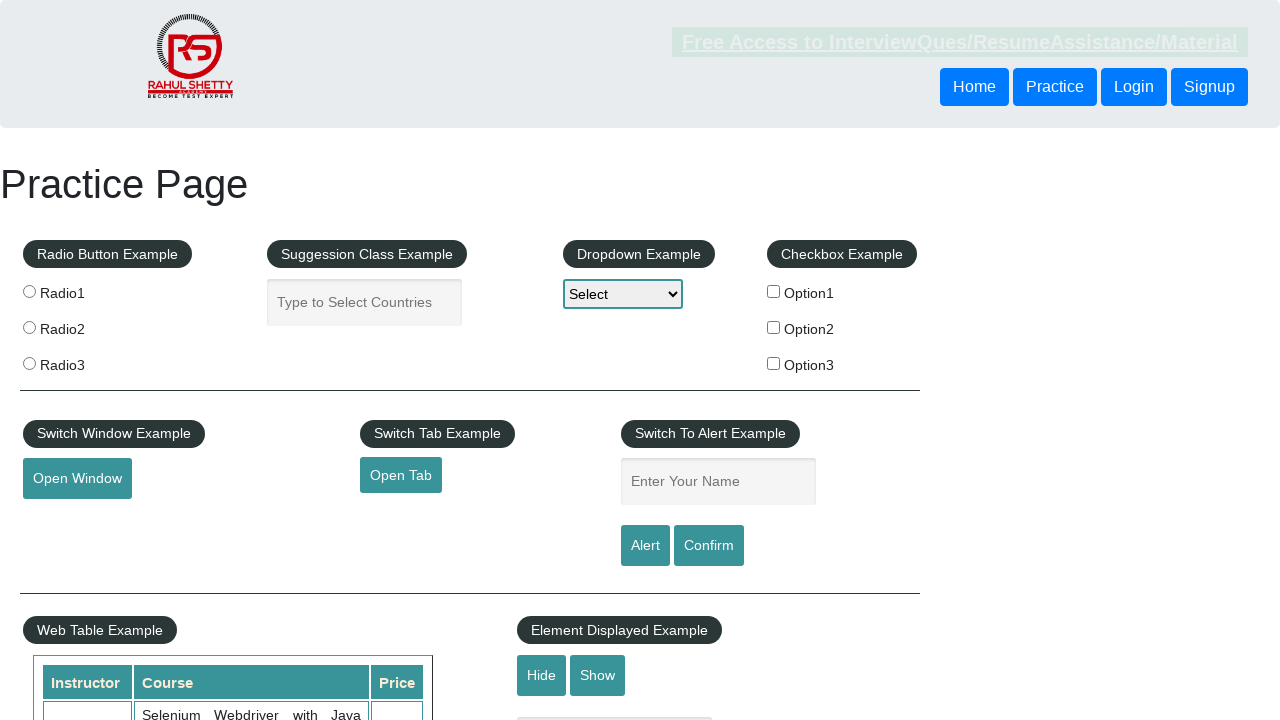

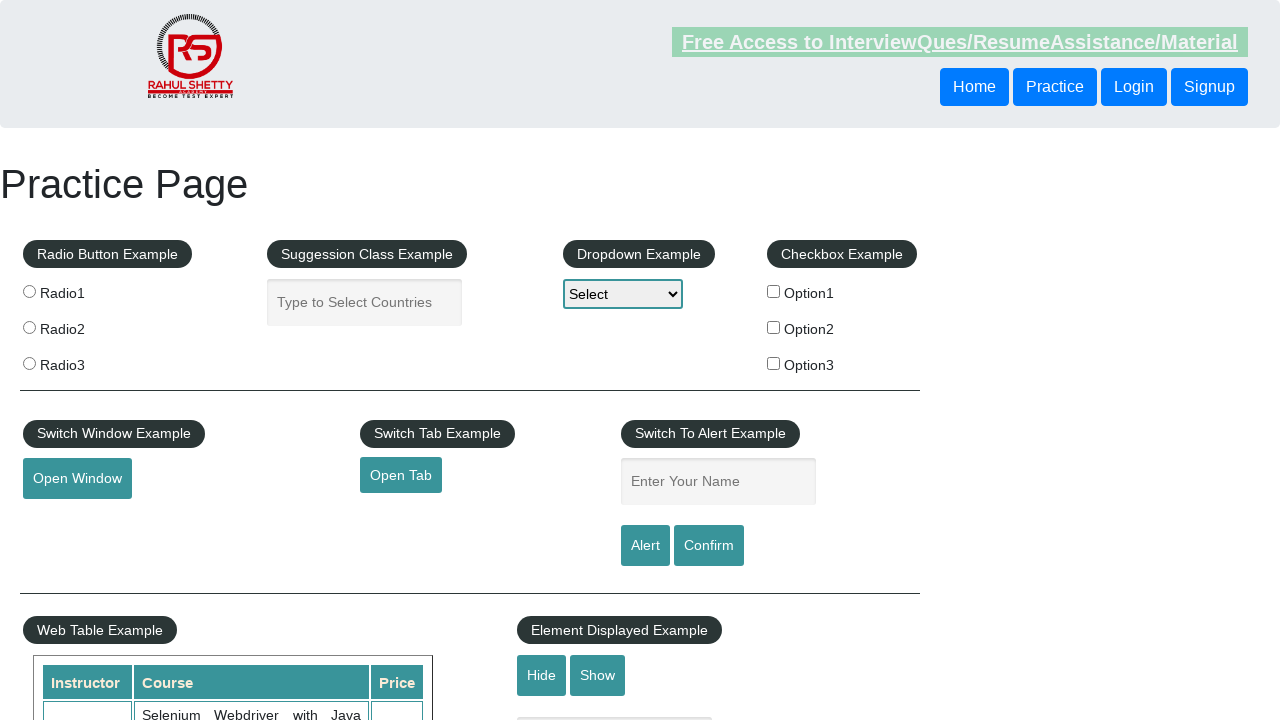